Navigates to a simple form page and locates the submit button element

Starting URL: http://suninjuly.github.io/simple_form_find_task.html

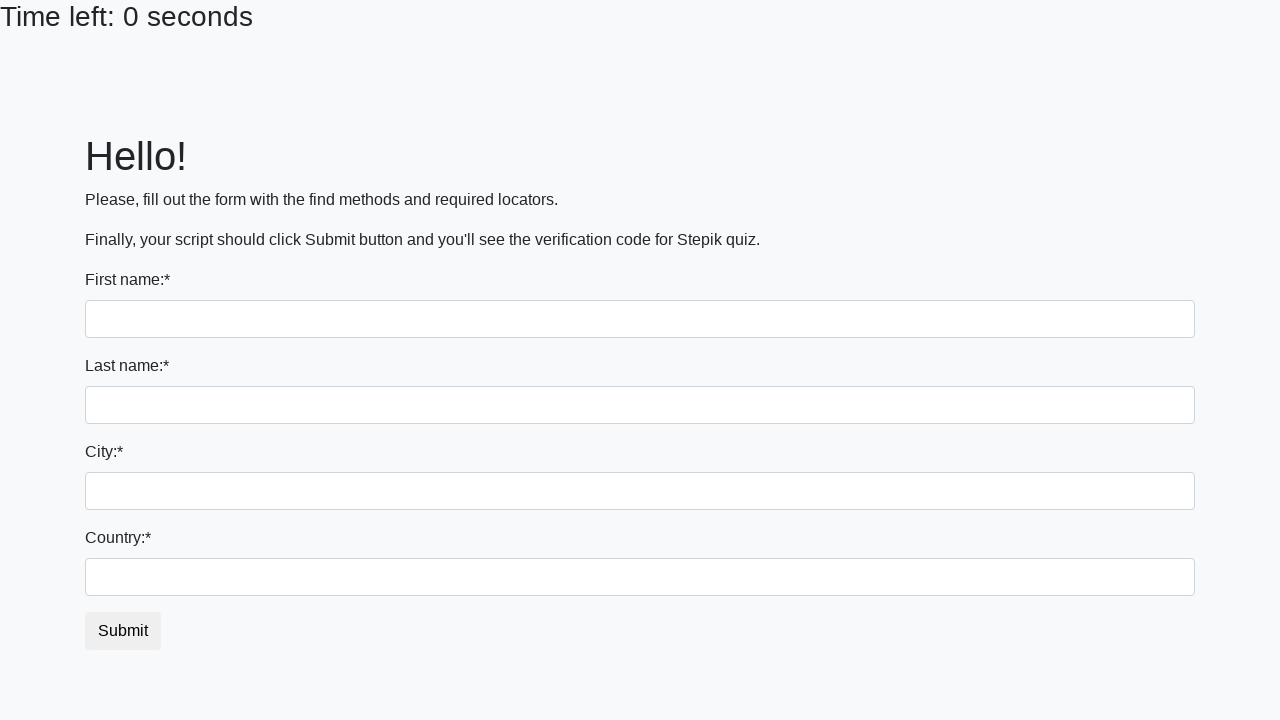

Navigated to simple form page
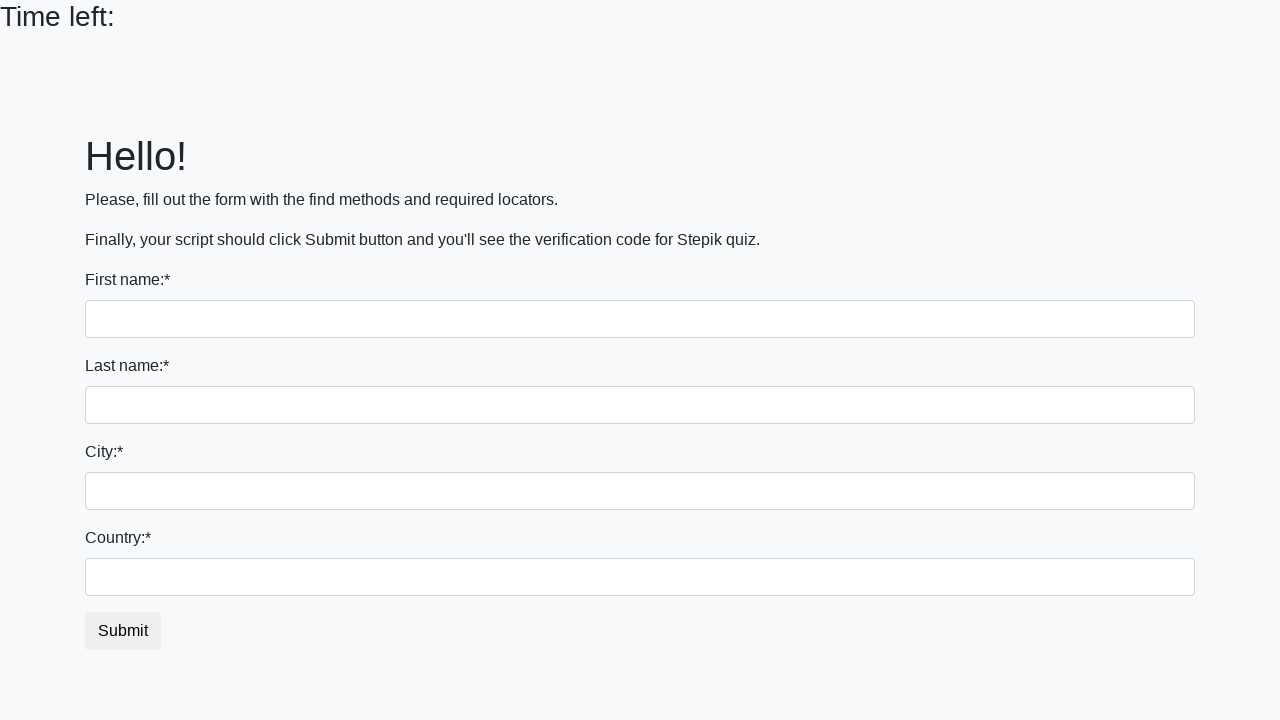

Located submit button element
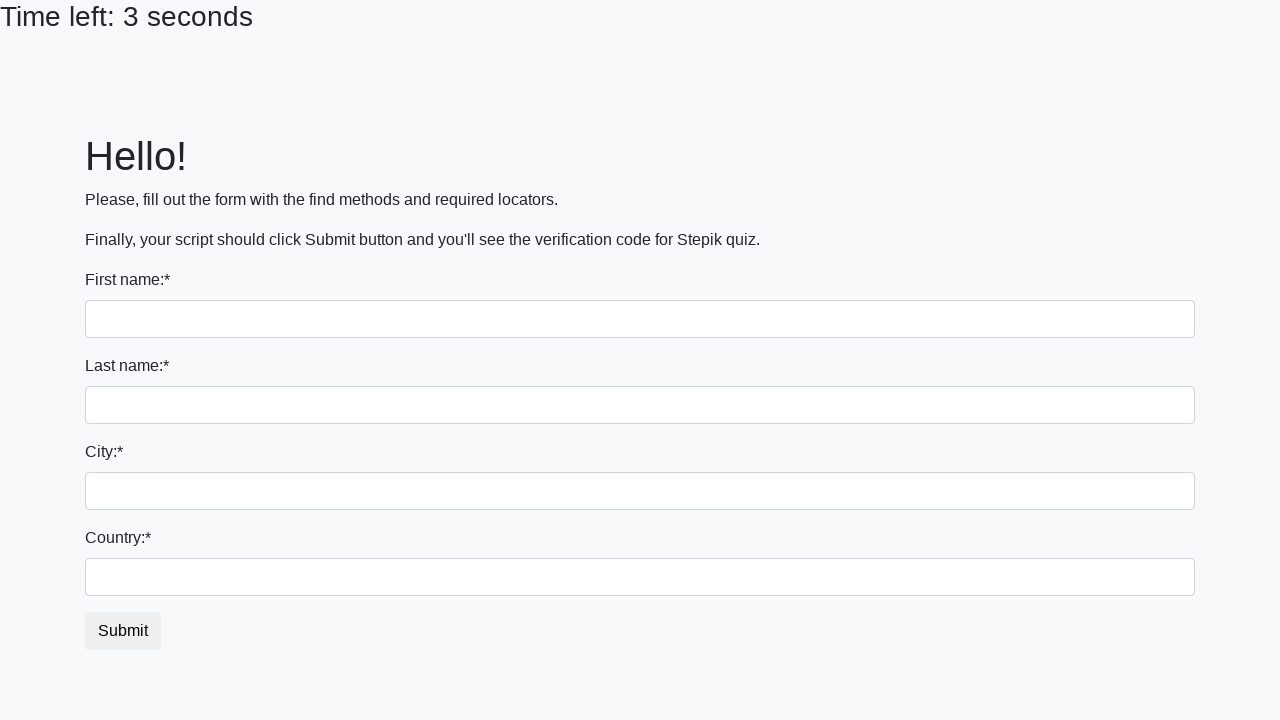

Submit button is visible and ready
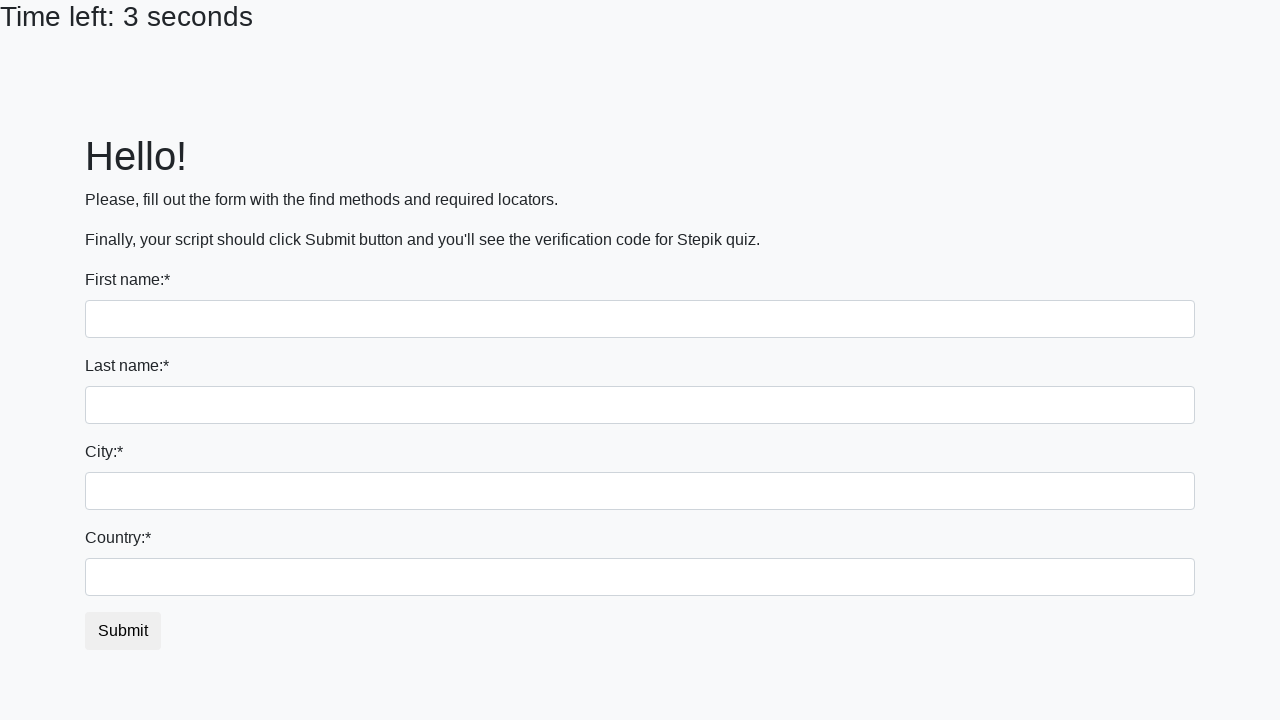

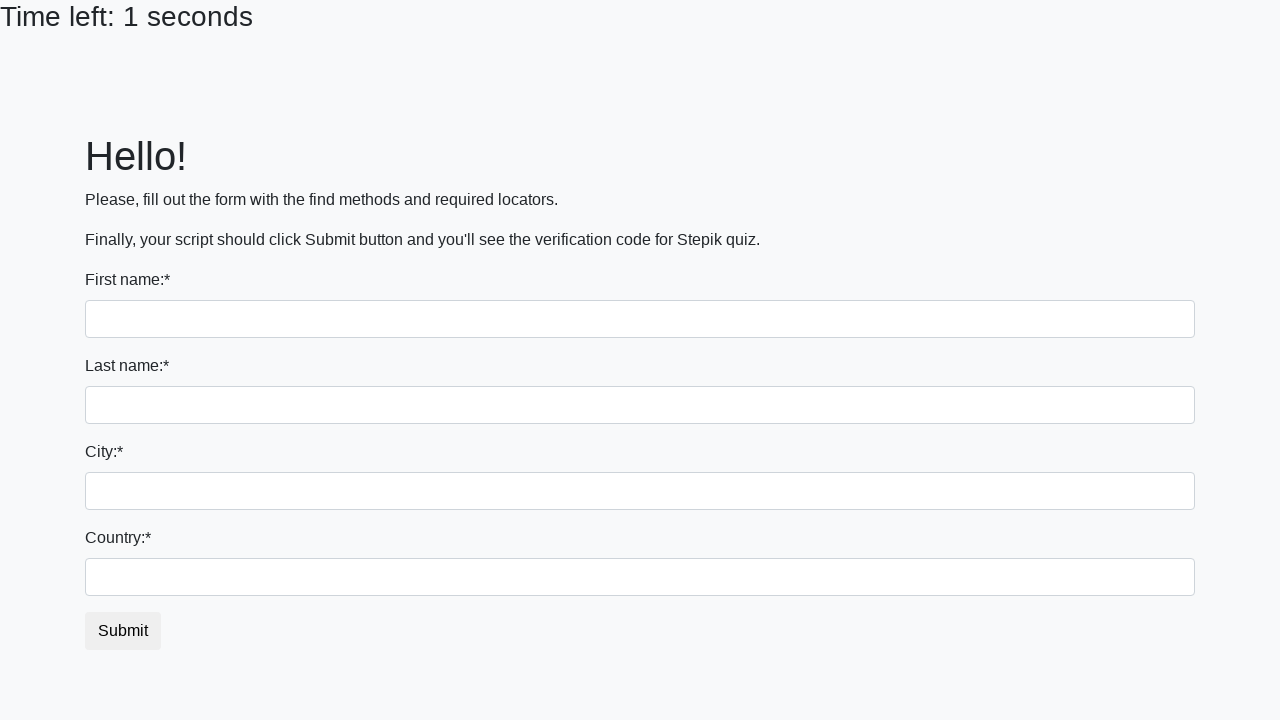